Tests a dropdown select element by locating it and verifying it contains selectable options. Demonstrates interaction with a basic select dropdown demo page.

Starting URL: https://syntaxprojects.com/basic-select-dropdown-demo.php

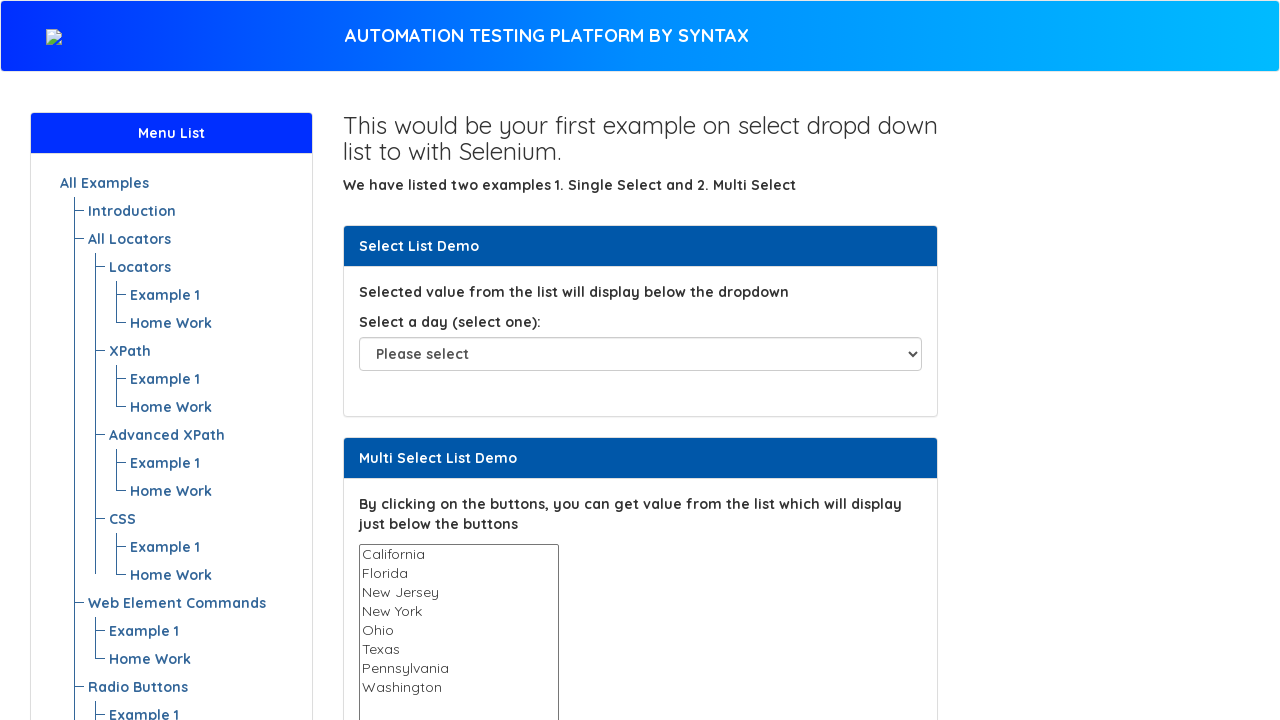

Waited for dropdown element to be visible
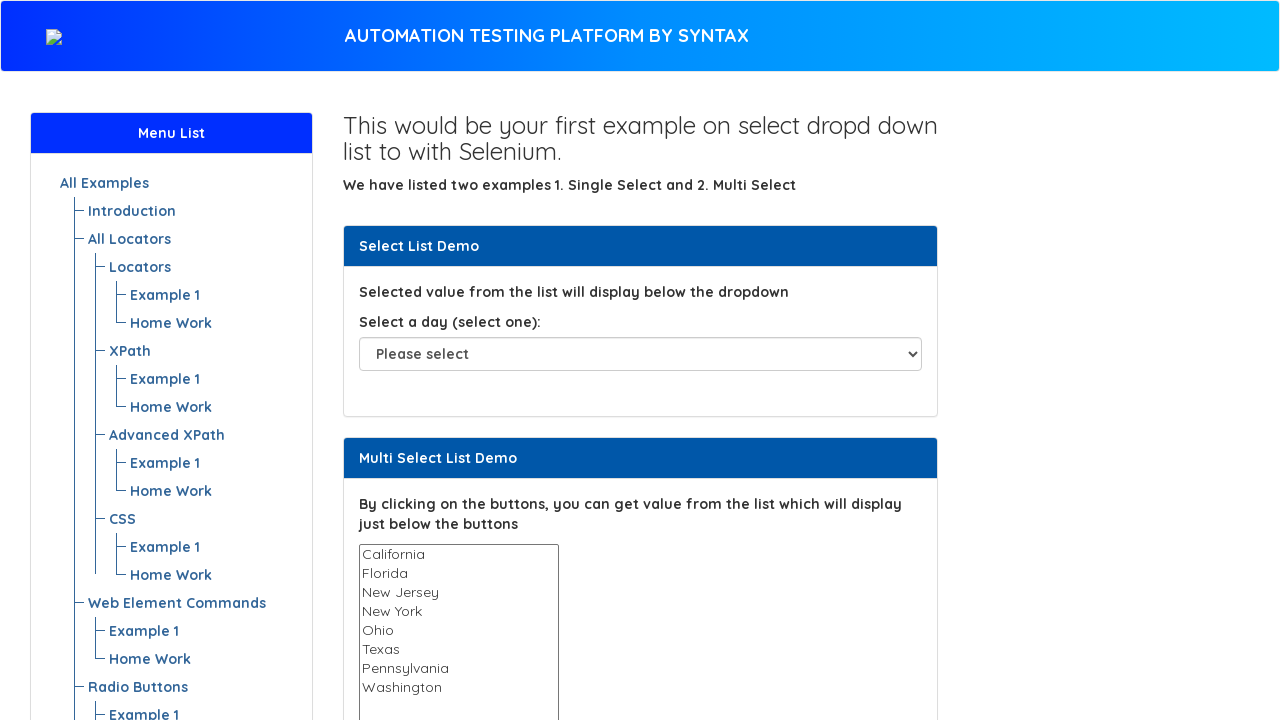

Located the select dropdown element
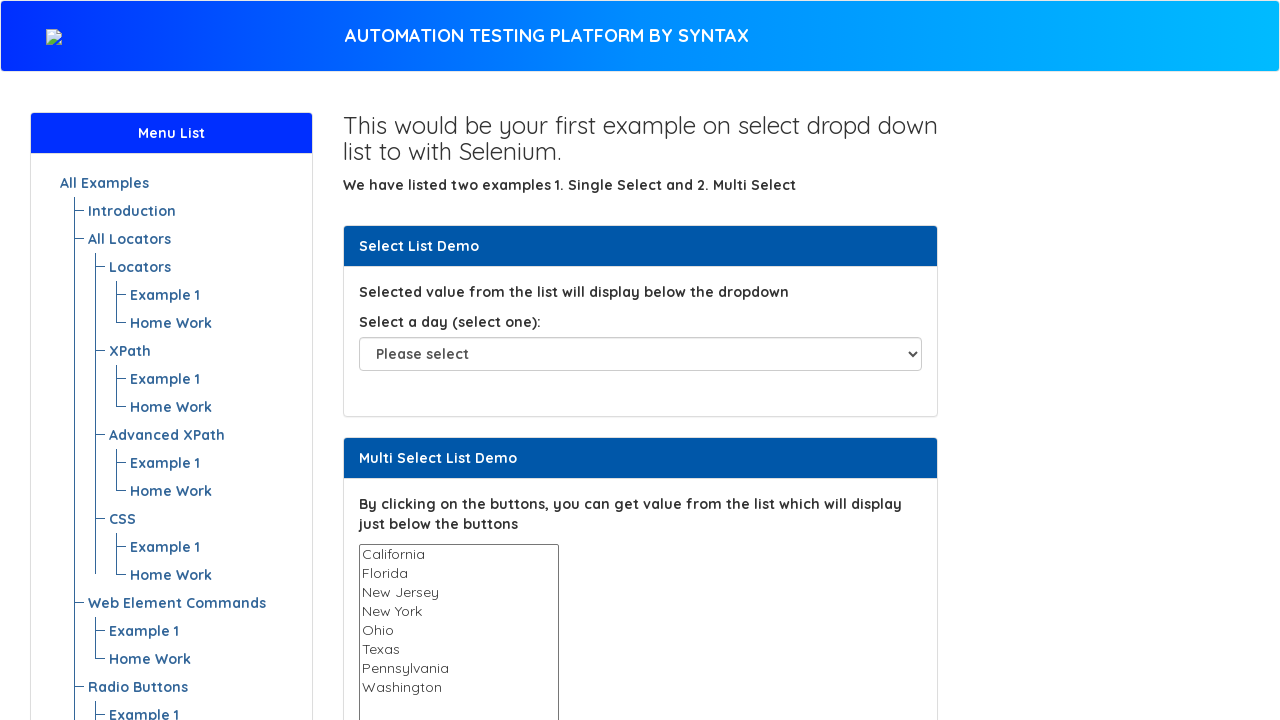

Selected option at index 1 (Monday) from dropdown on select#select-demo
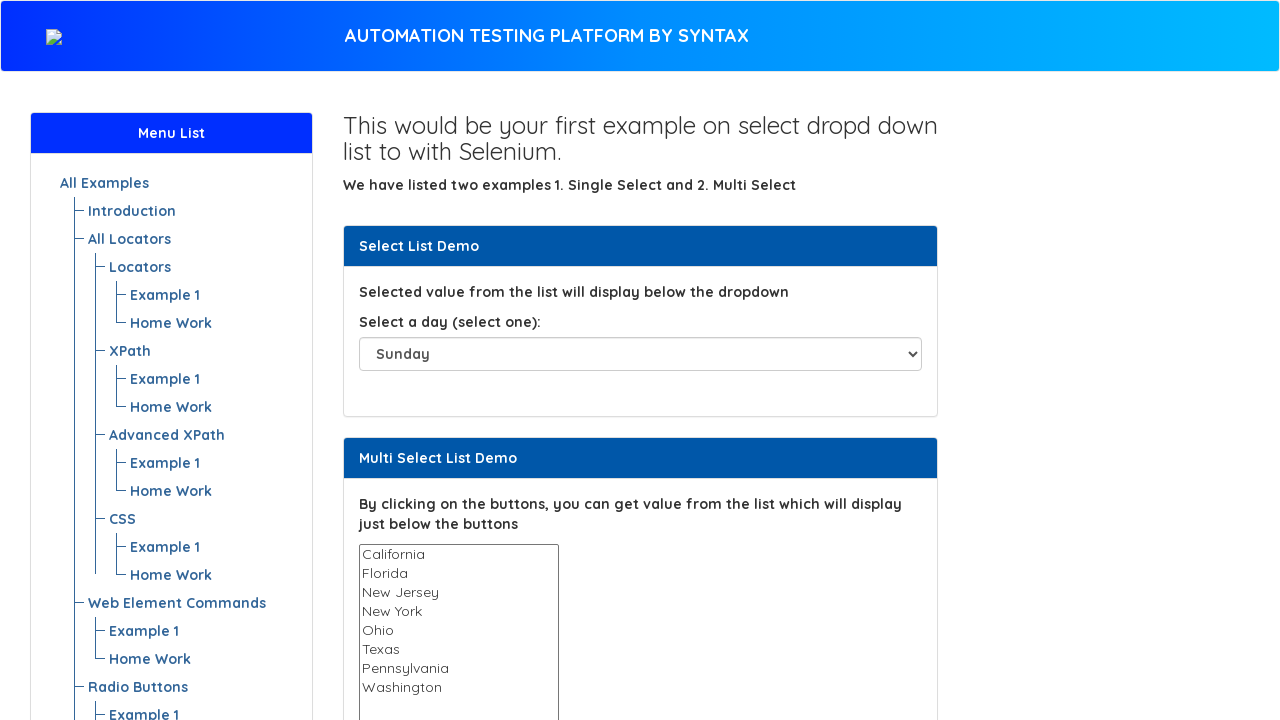

Selected 'Thursday' option from dropdown by label on select#select-demo
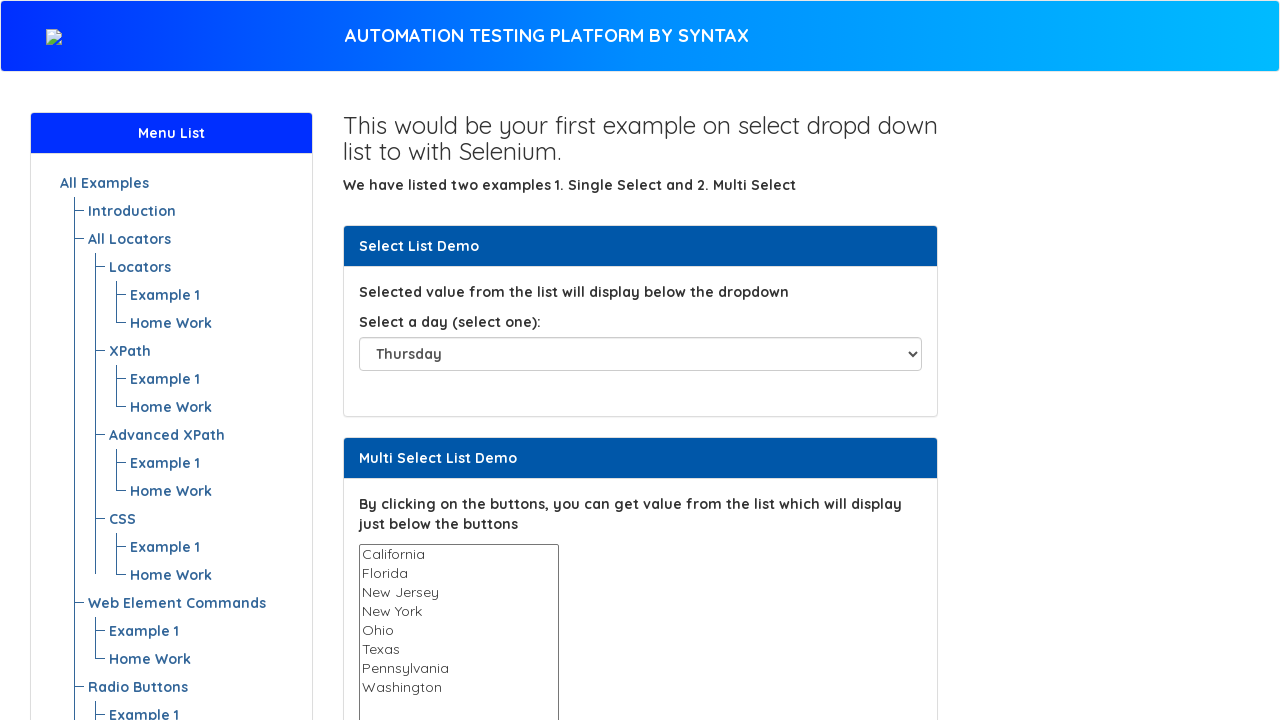

Selected 'Wednesday' option from dropdown by value on select#select-demo
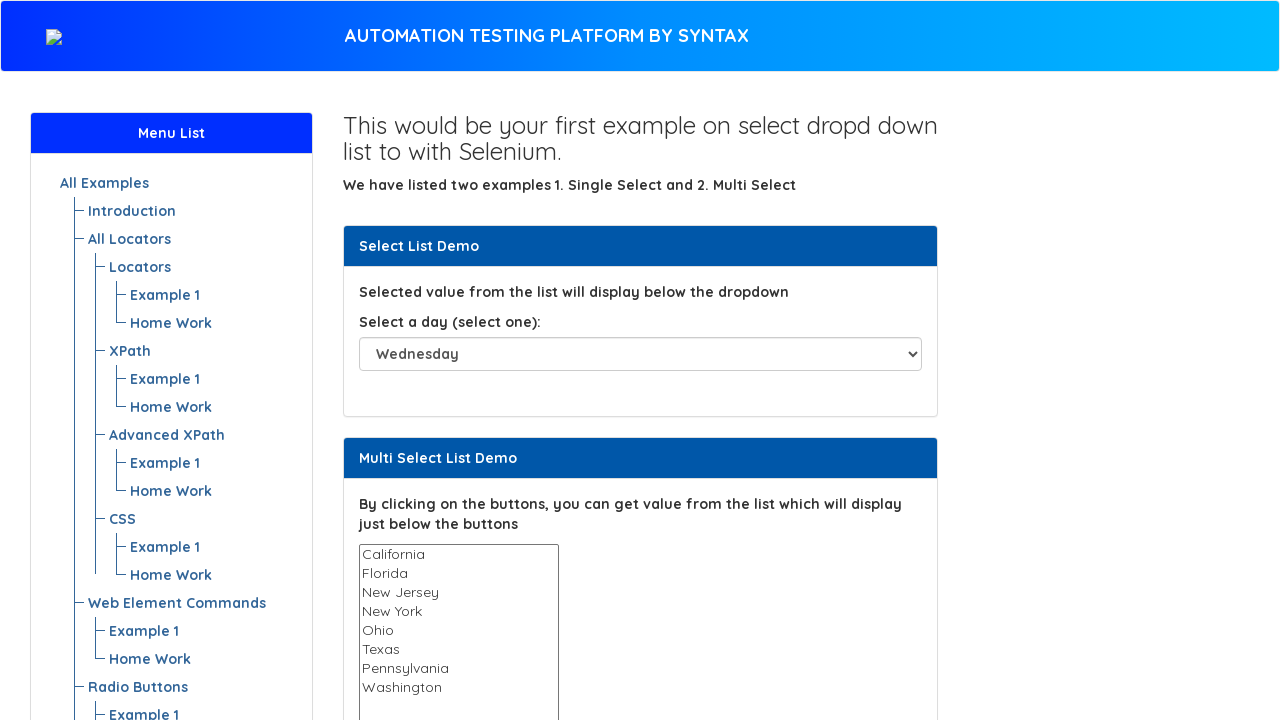

Verified dropdown element is visible and interactable
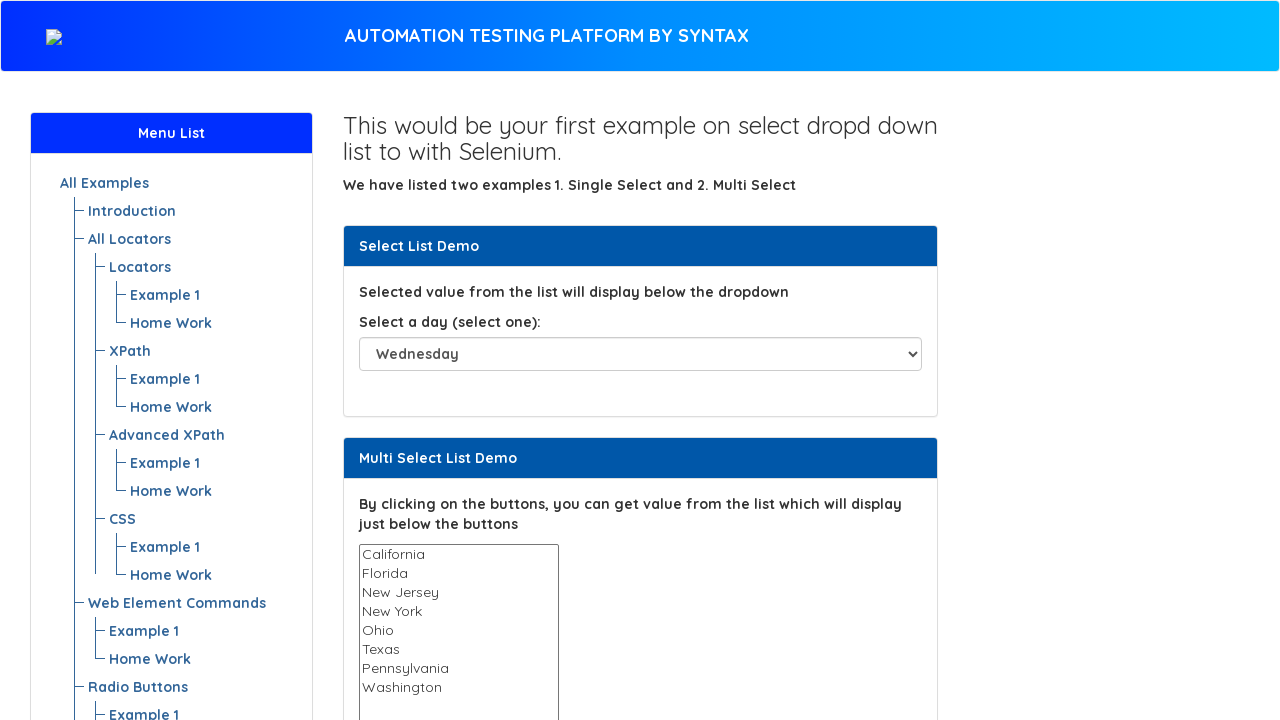

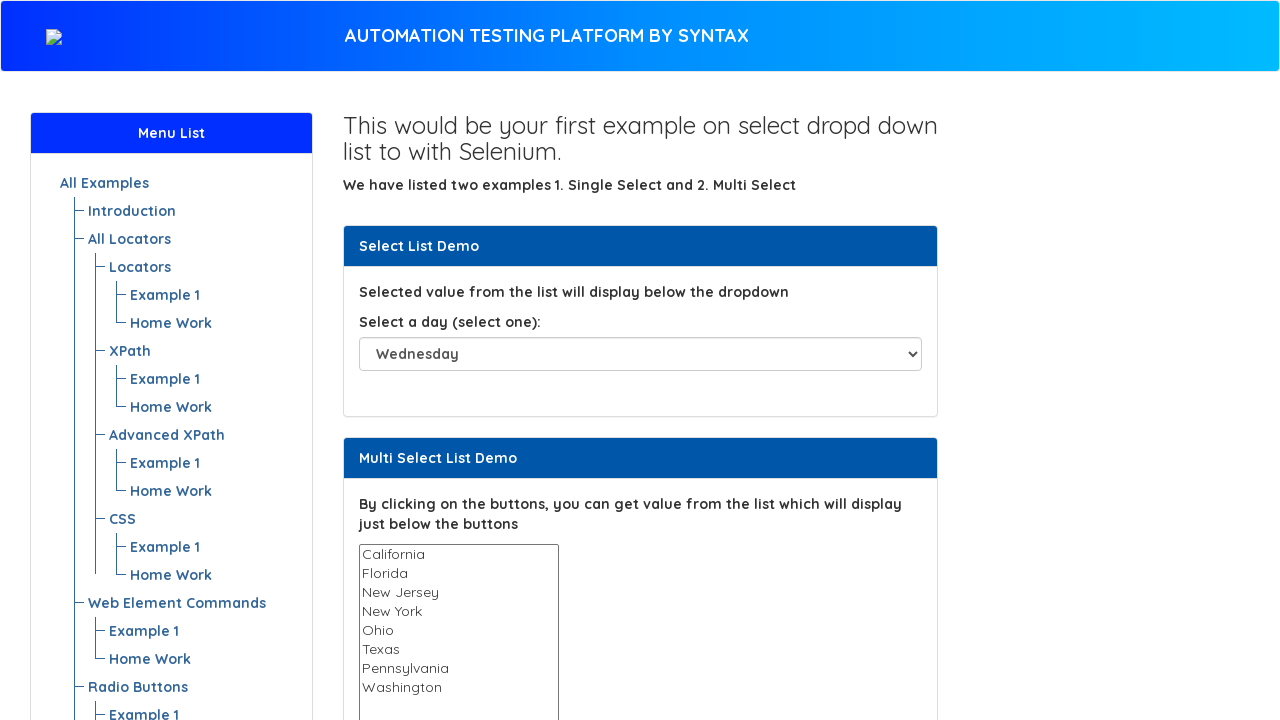